Tests the Add/Remove Elements functionality by clicking the Add Element button, verifying the Delete button appears, clicking Delete, and verifying the page title remains visible.

Starting URL: https://the-internet.herokuapp.com/add_remove_elements/

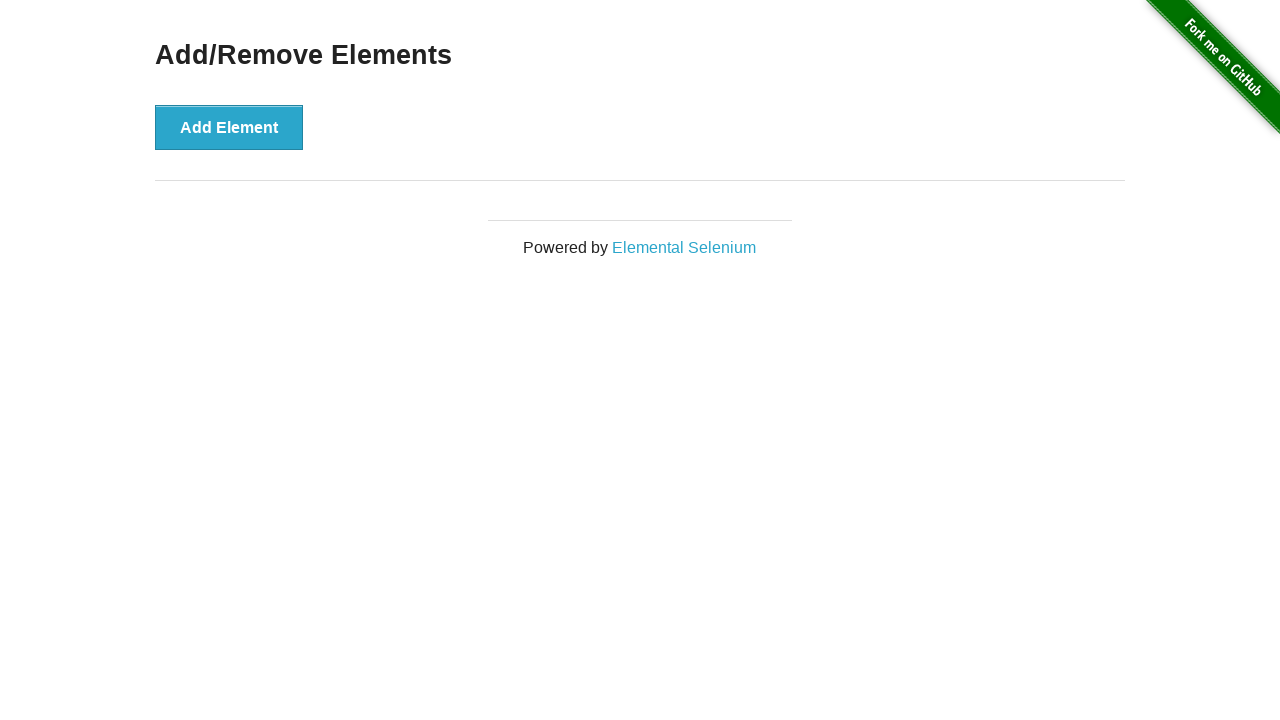

Clicked the Add Element button at (229, 127) on xpath=//*[text()='Add Element']
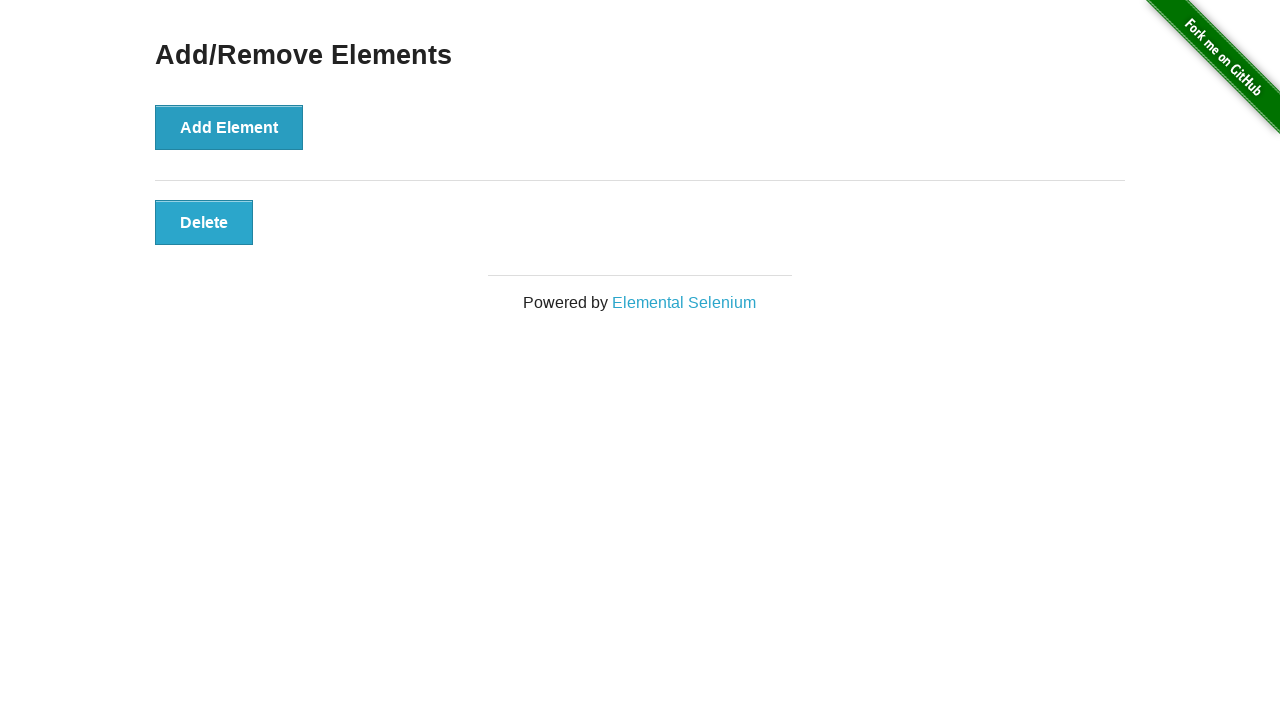

Delete button appeared after clicking Add Element
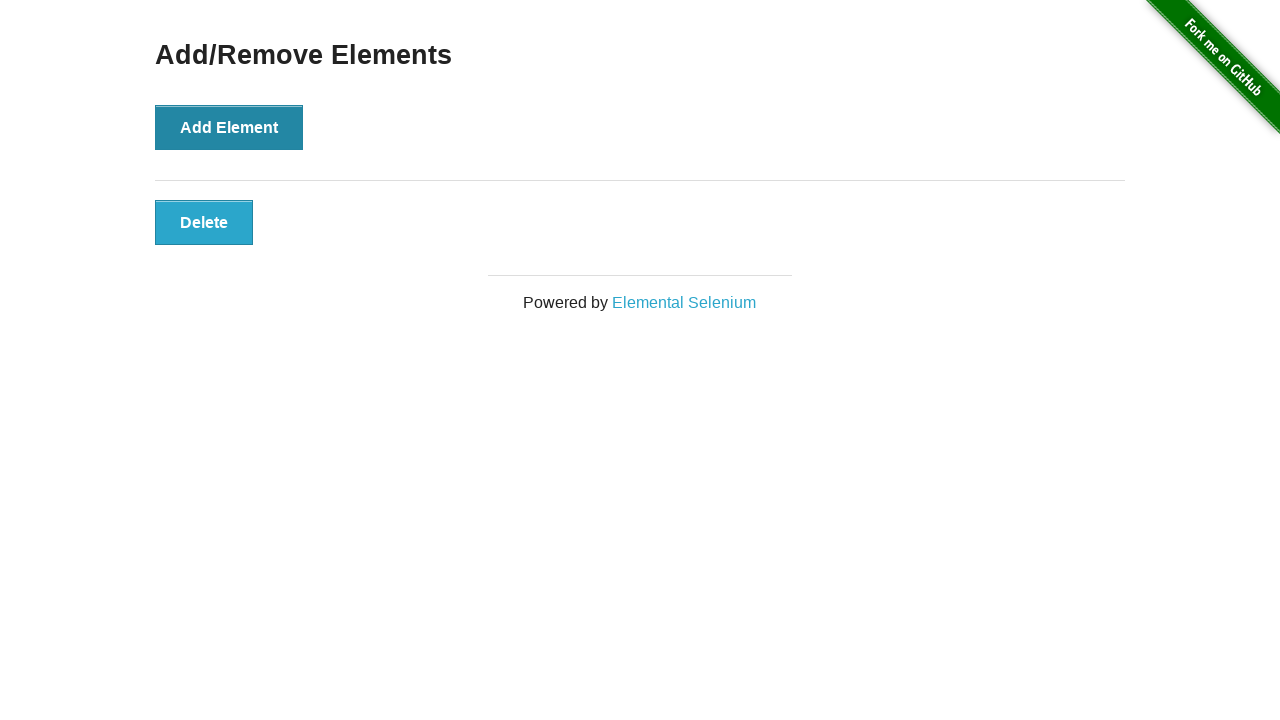

Clicked the Delete button at (204, 222) on xpath=//*[text()='Delete']
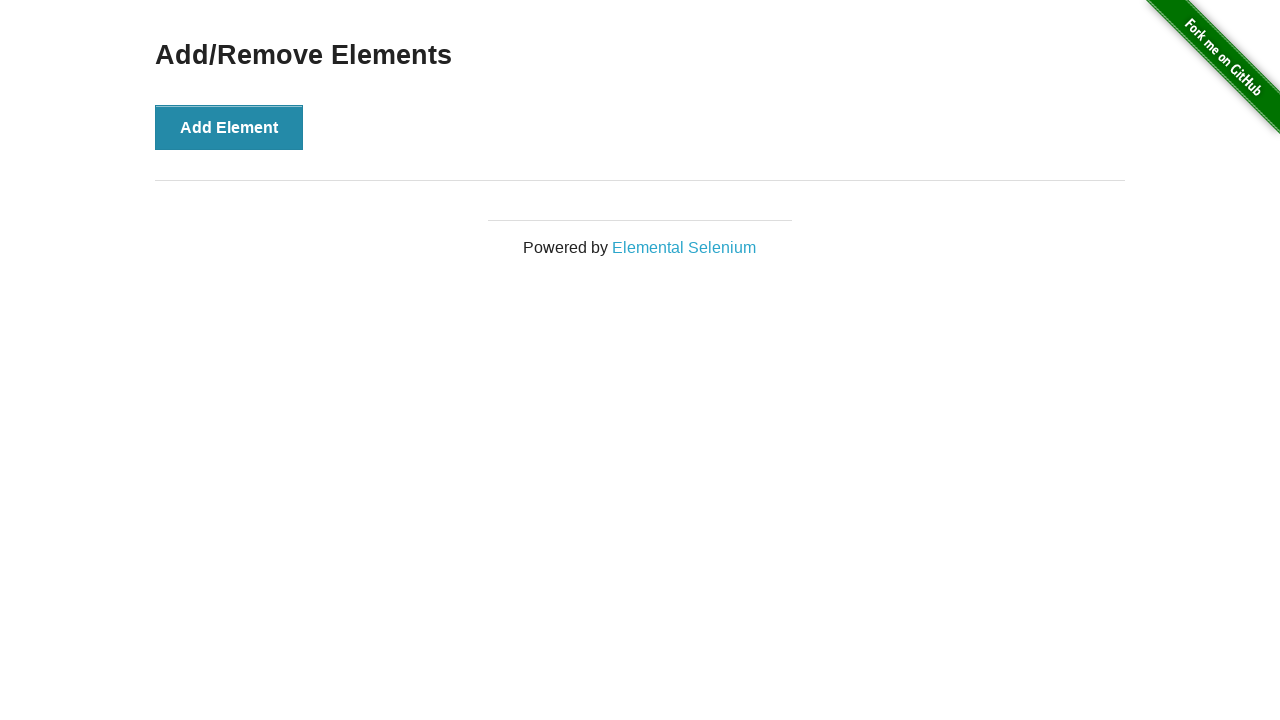

Verified Add/Remove Elements heading is still visible after deletion
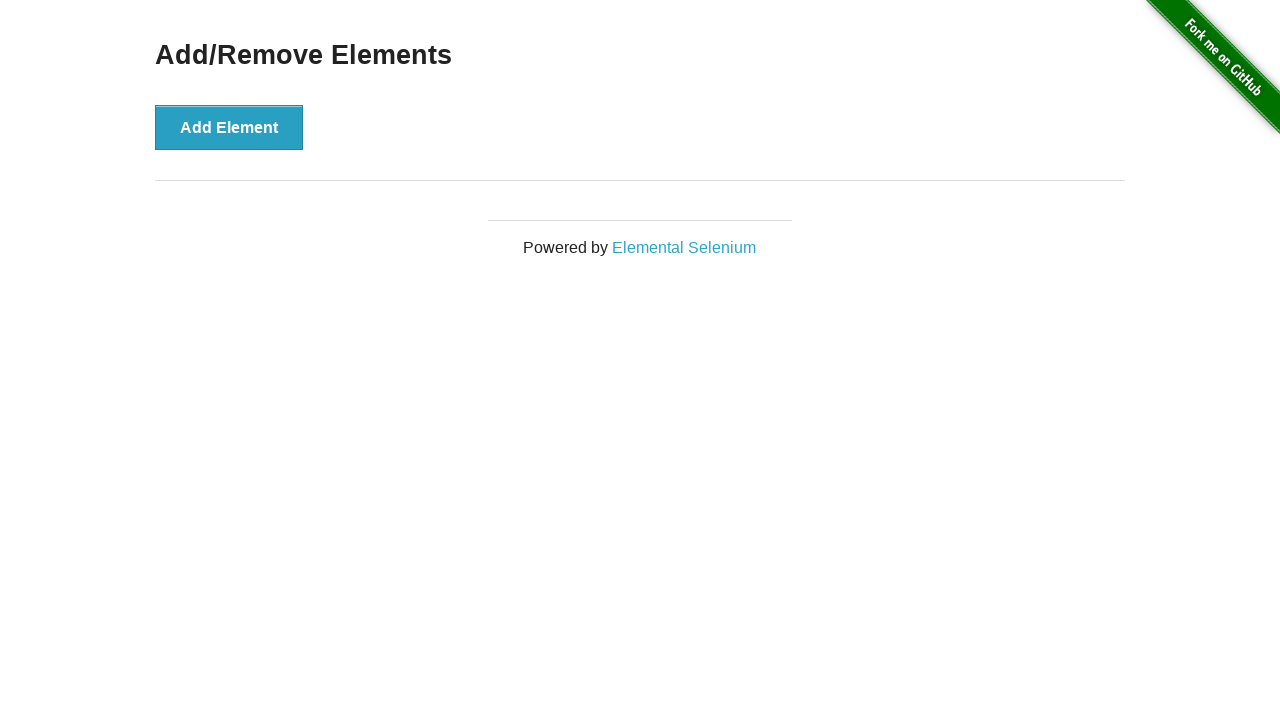

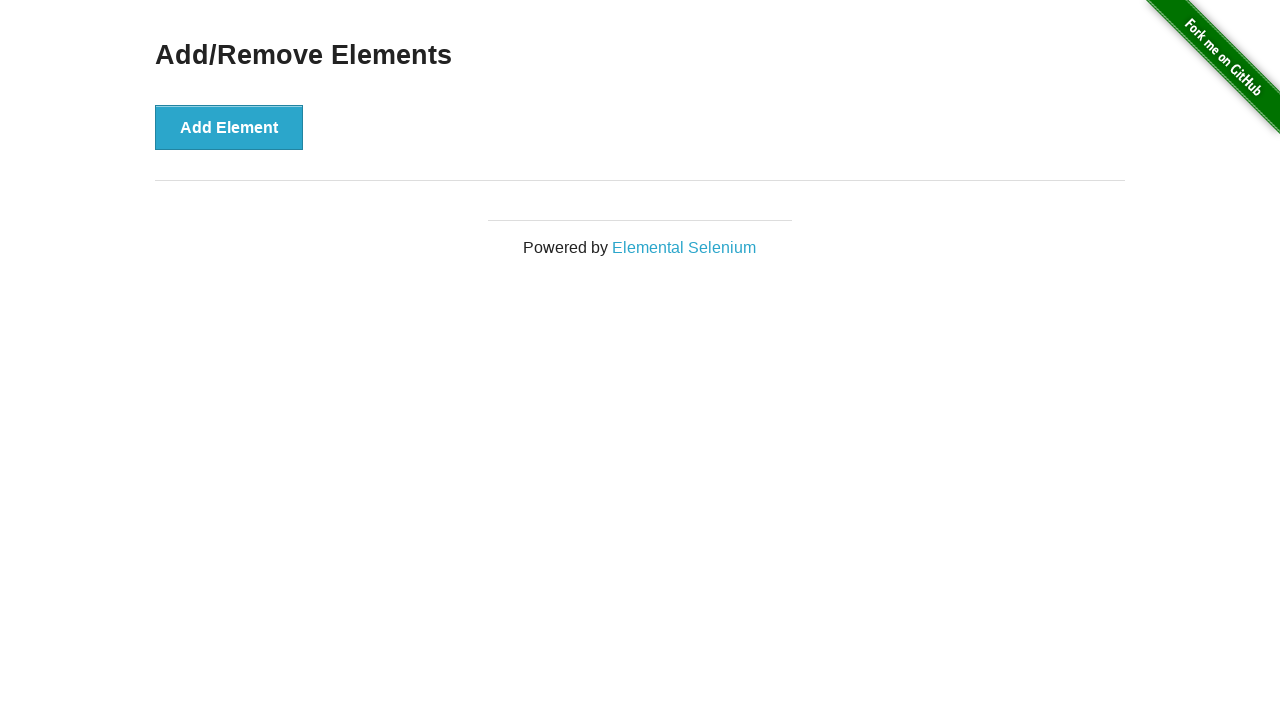